Tests dynamic calendar handling by selecting a specific date (August 31, 2027) through year, month, and day navigation, then verifies the selected date values in the input fields.

Starting URL: https://rahulshettyacademy.com/seleniumPractise/#/offers

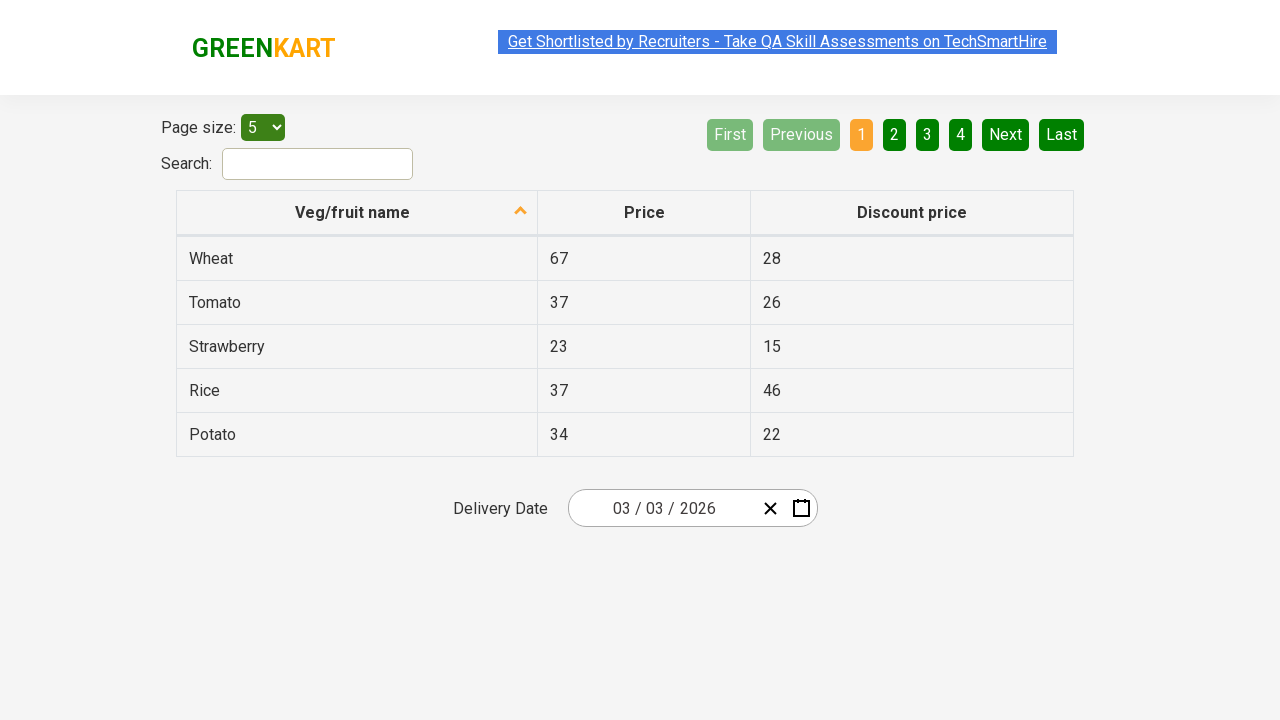

Clicked calendar input group to open the calendar at (662, 508) on .react-date-picker__inputGroup
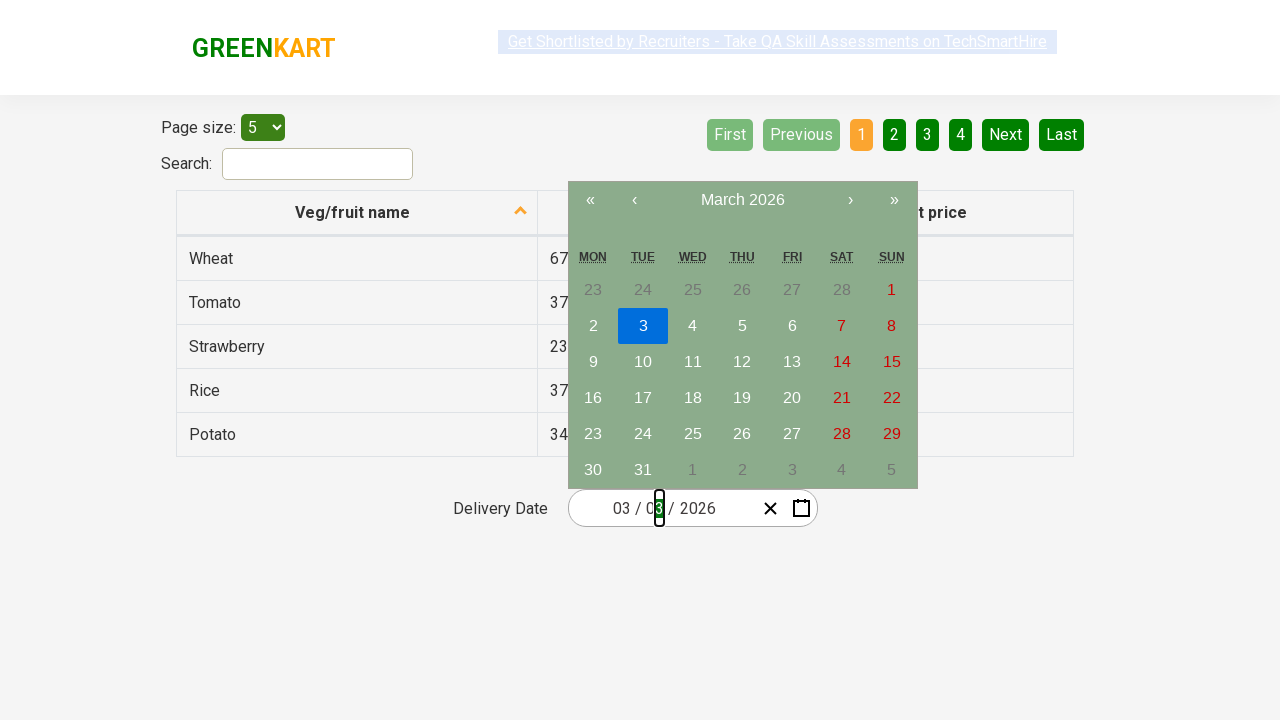

Clicked navigation label to go to month view at (742, 200) on .react-calendar__navigation__label
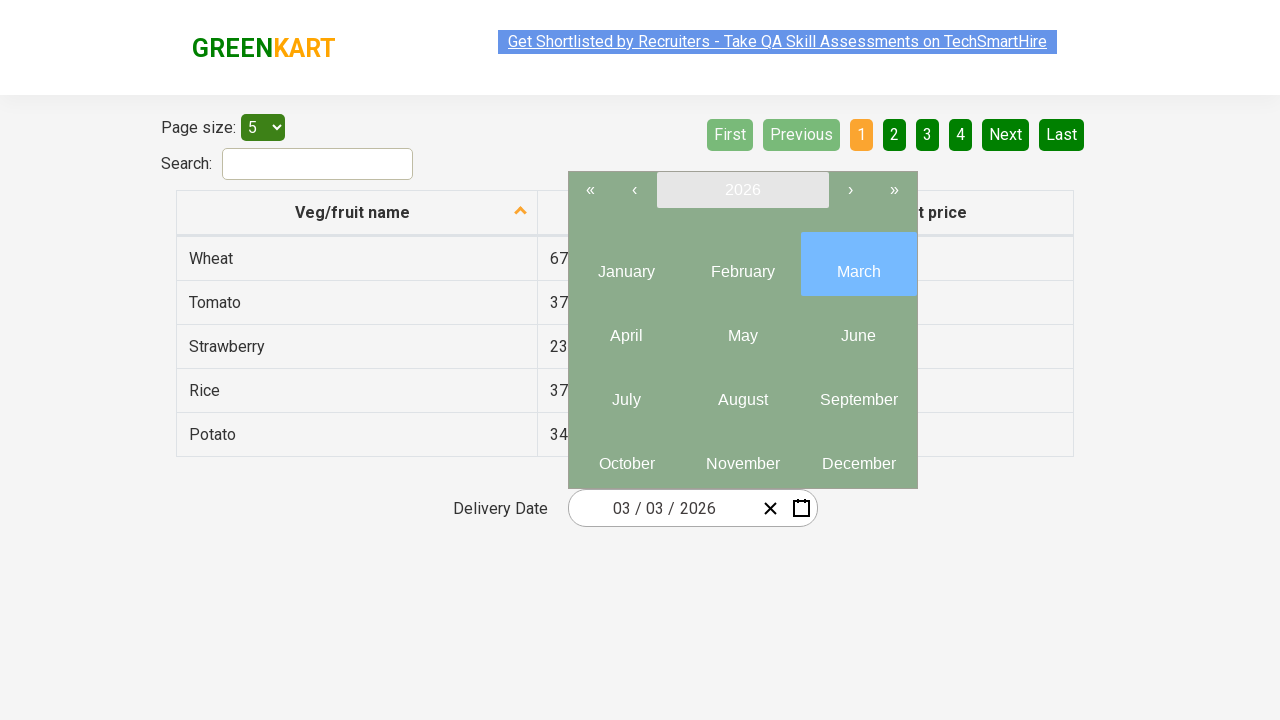

Clicked navigation label again to go to year view at (742, 190) on .react-calendar__navigation__label
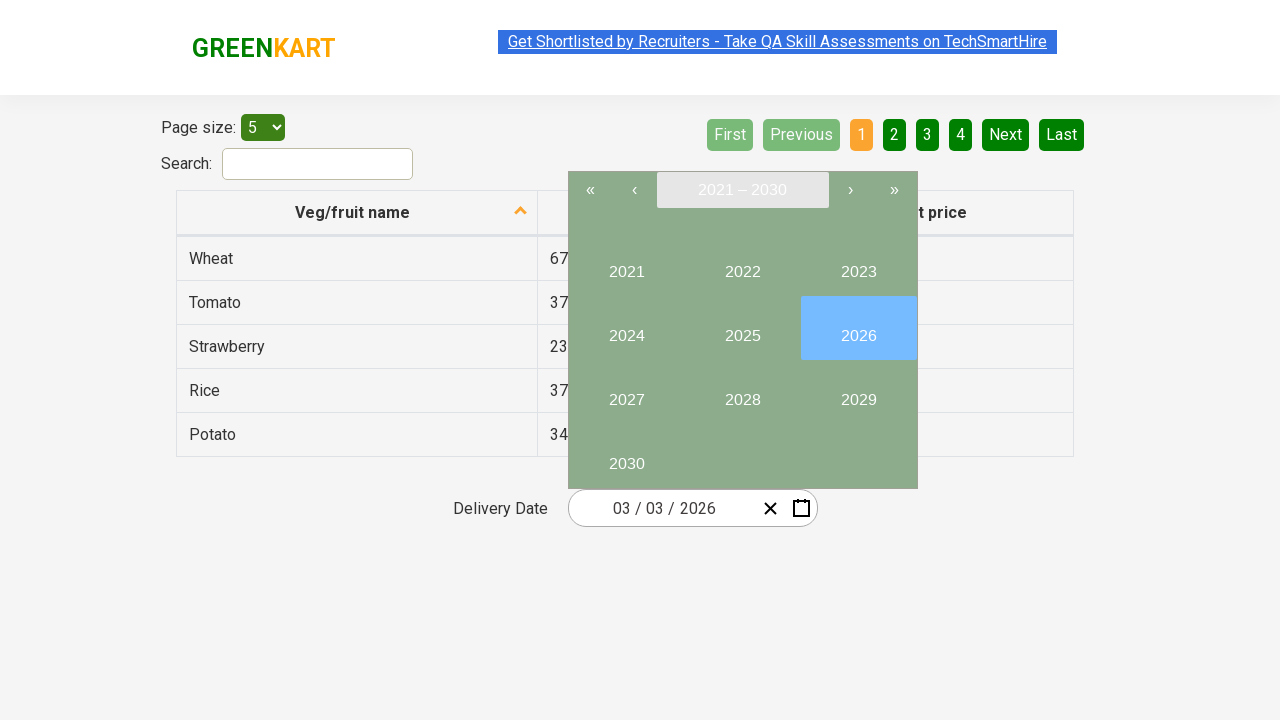

Selected year 2027 at (626, 392) on internal:text="2027"i
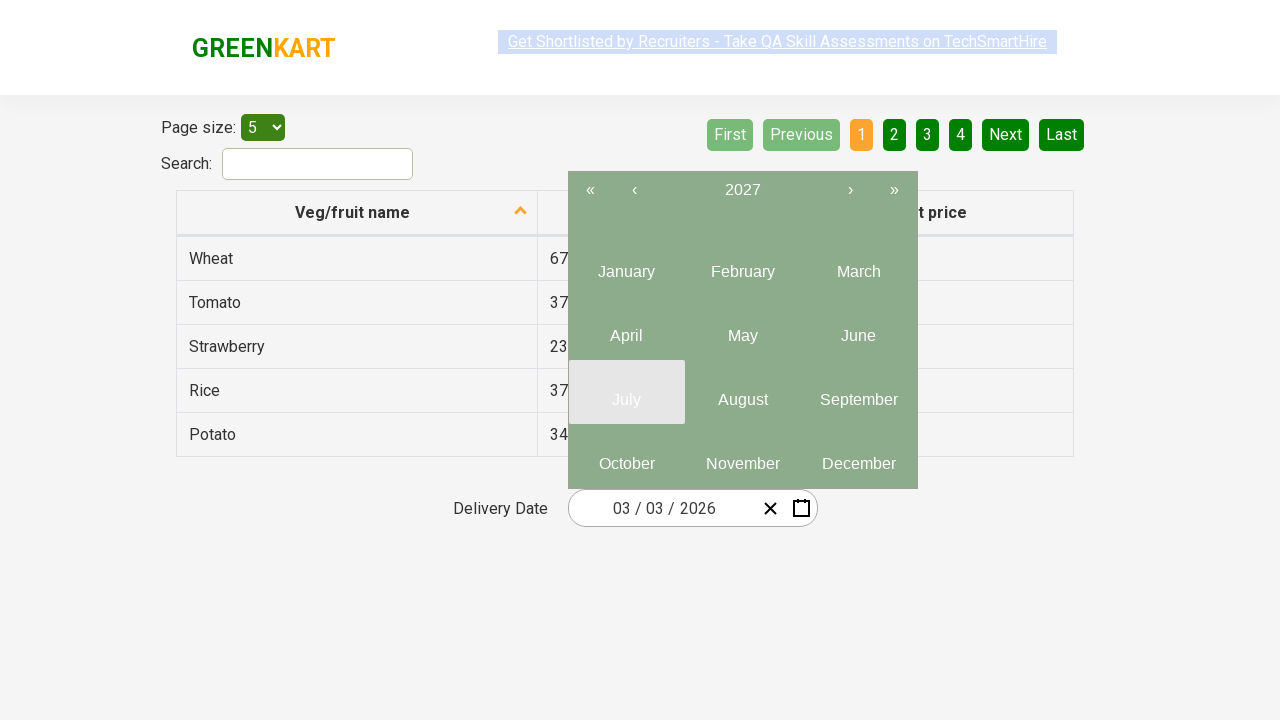

Selected month 8 (August) at (742, 392) on .react-calendar__year-view__months__month >> nth=7
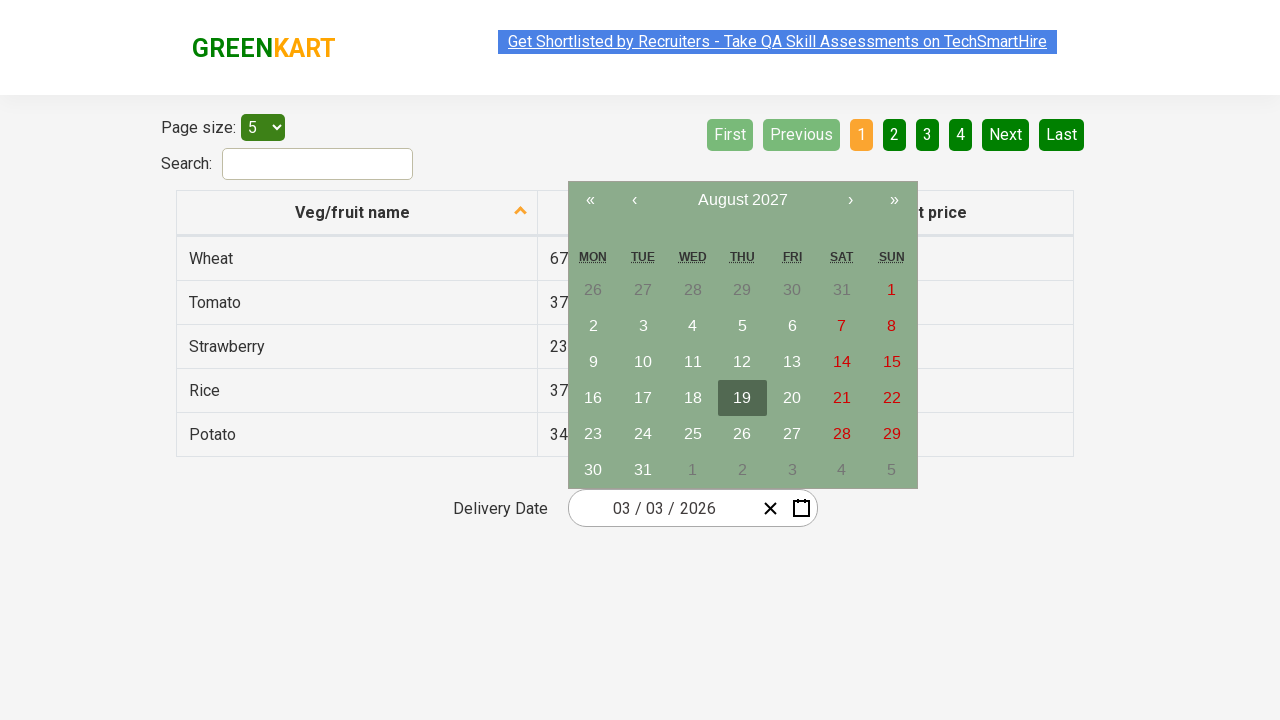

Selected day 31 at (643, 470) on //abbr[contains(@aria-label,'August') and text()='31']
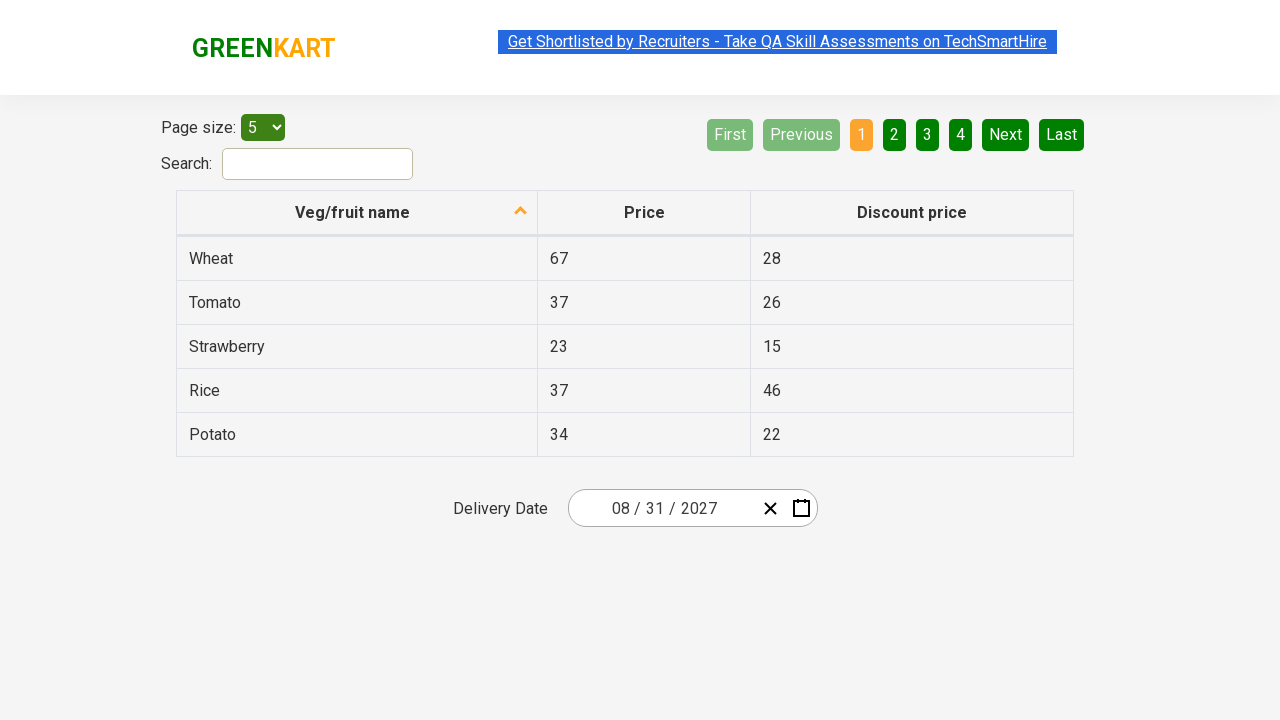

Verified input field 0 has value '8' (expected '8')
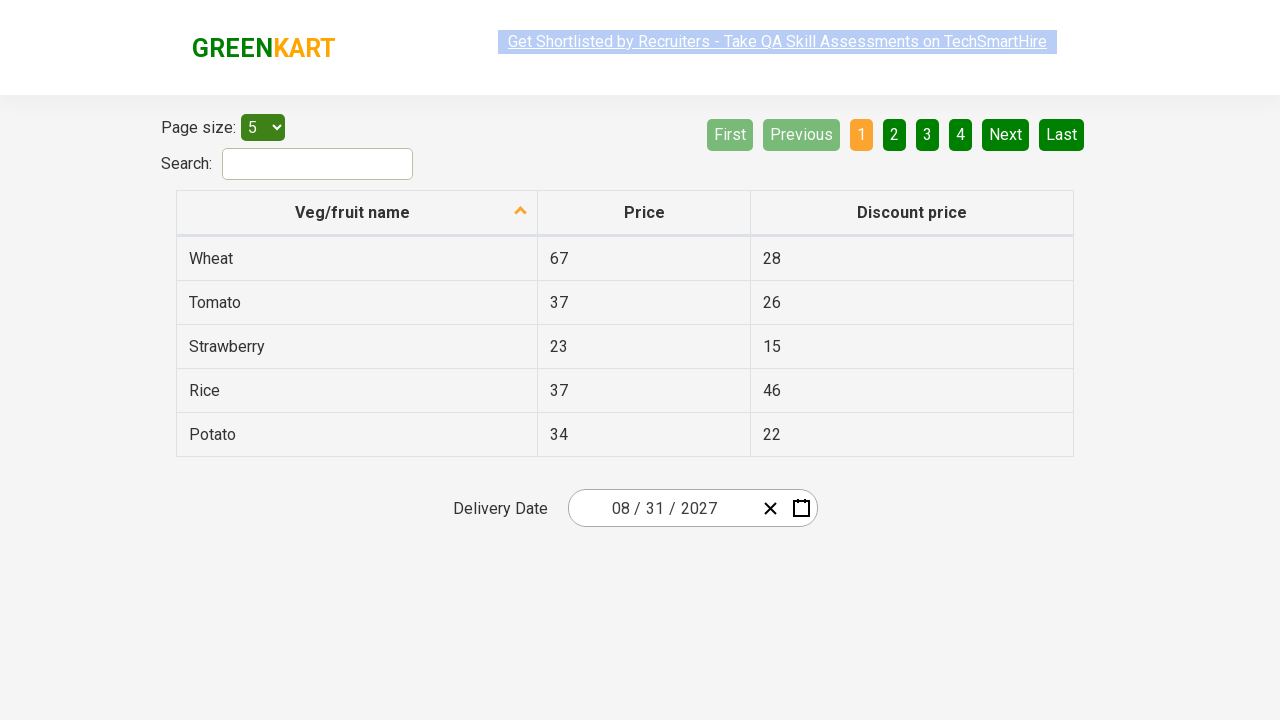

Verified input field 1 has value '31' (expected '31')
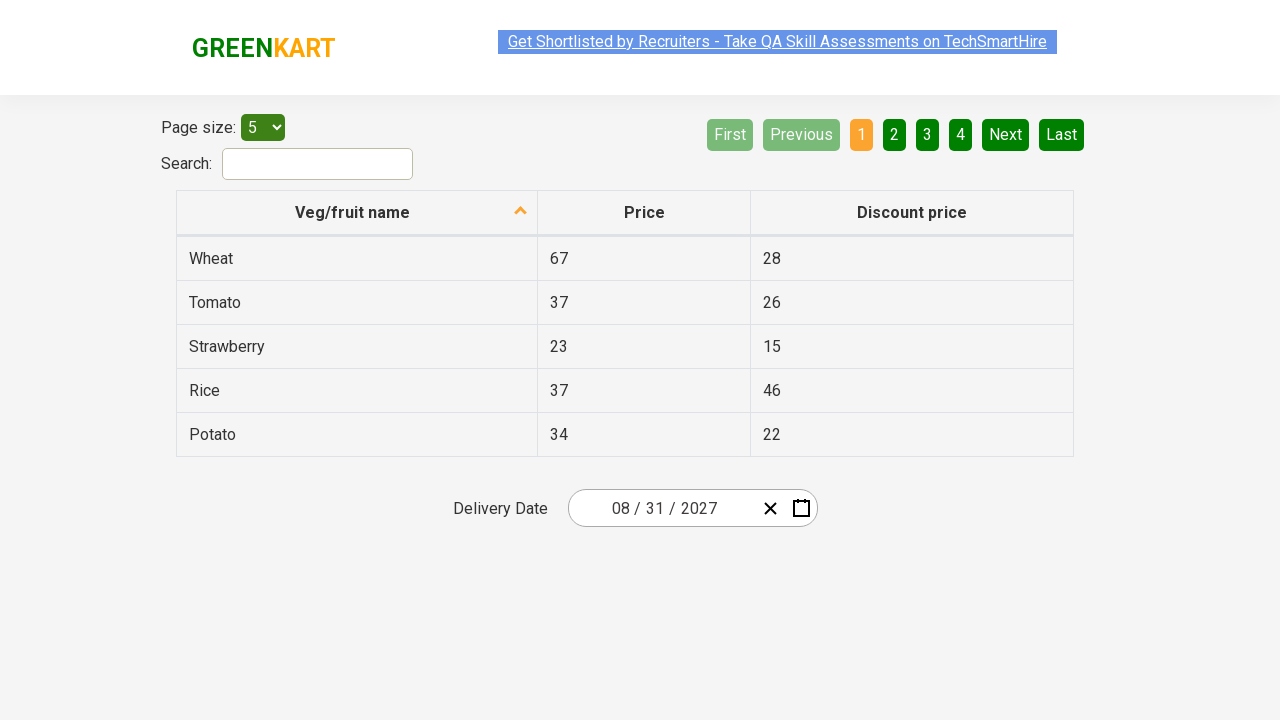

Verified input field 2 has value '2027' (expected '2027')
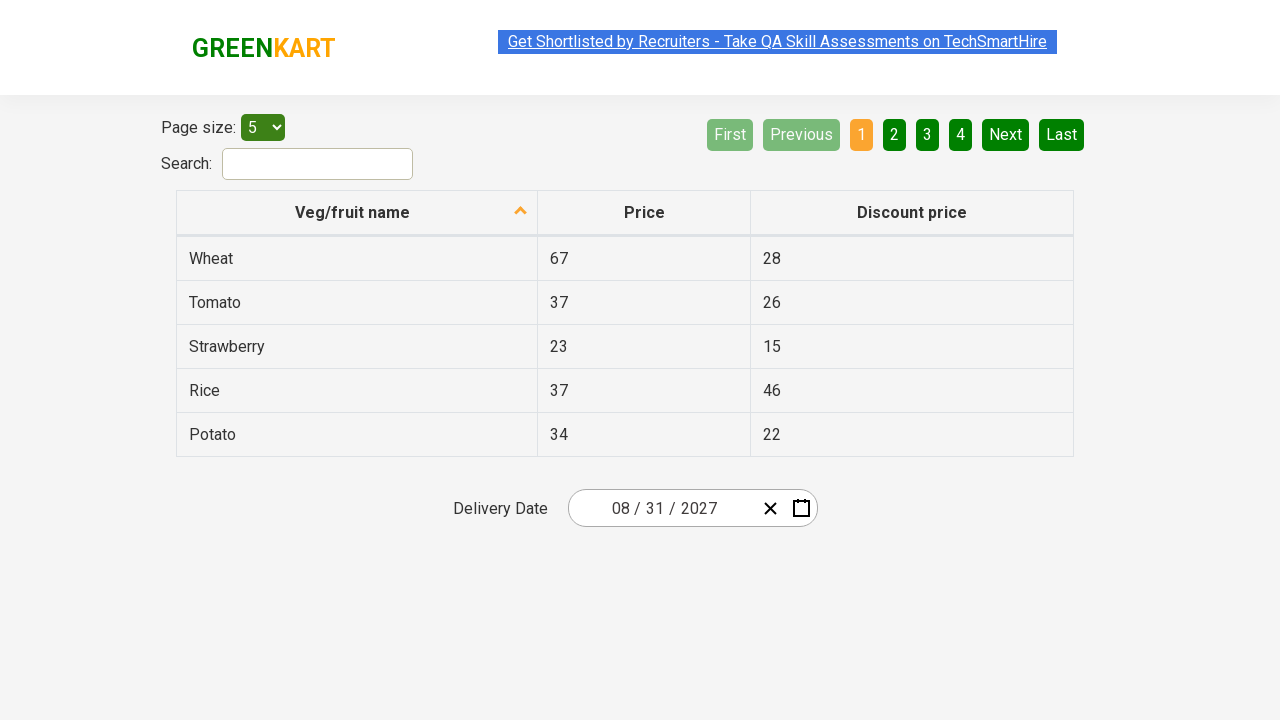

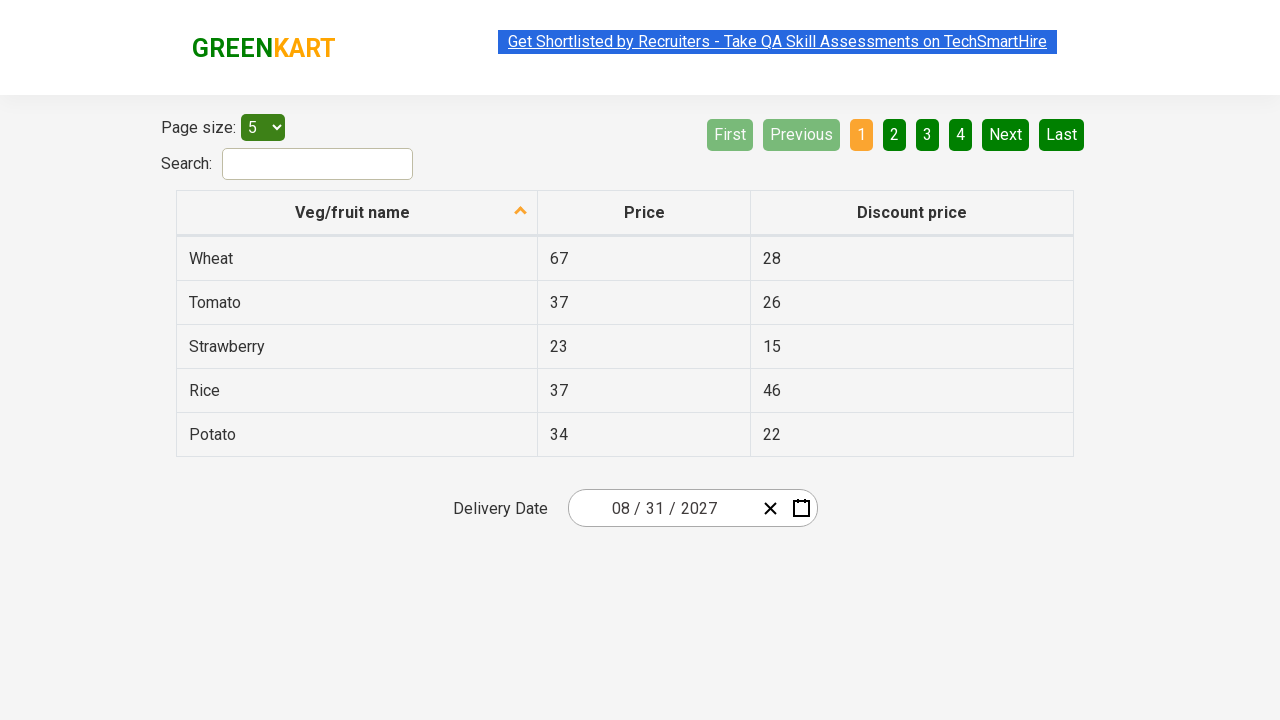